Tests a registration form by filling in first name, last name, email, phone, and address fields, then submitting and verifying successful registration message.

Starting URL: http://suninjuly.github.io/registration1.html

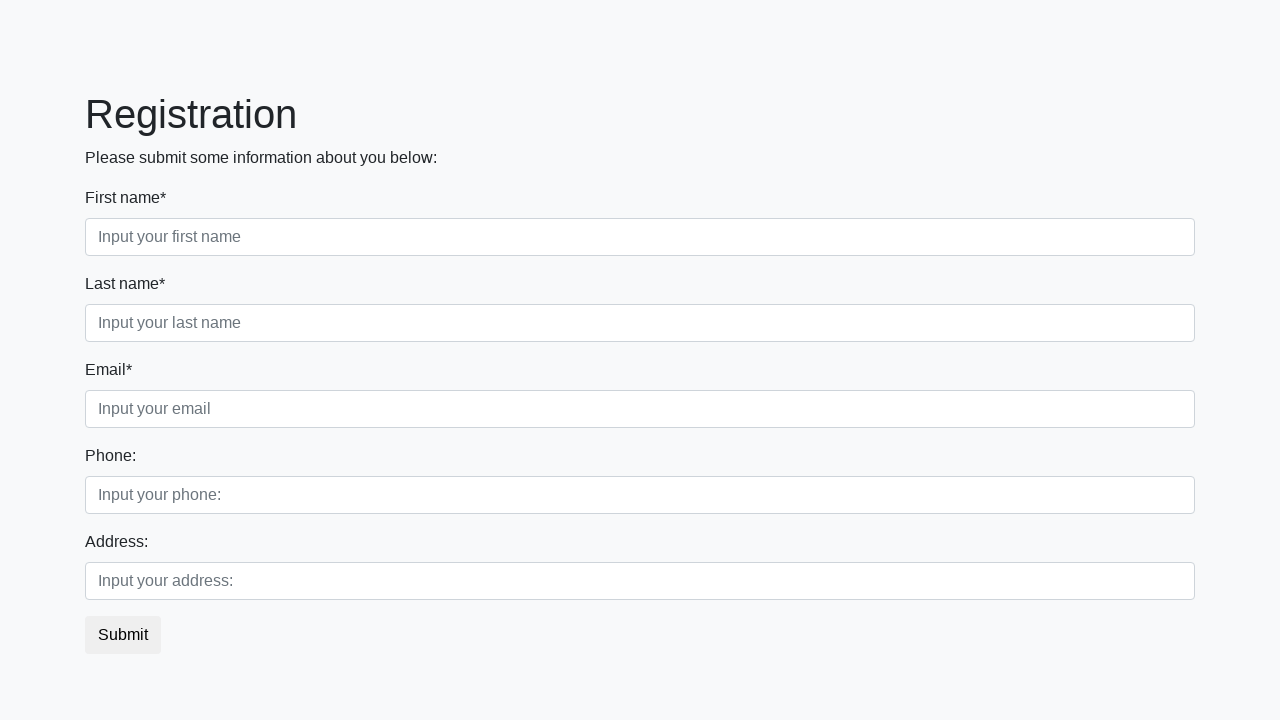

Filled first name field with 'John' on .first_block .first
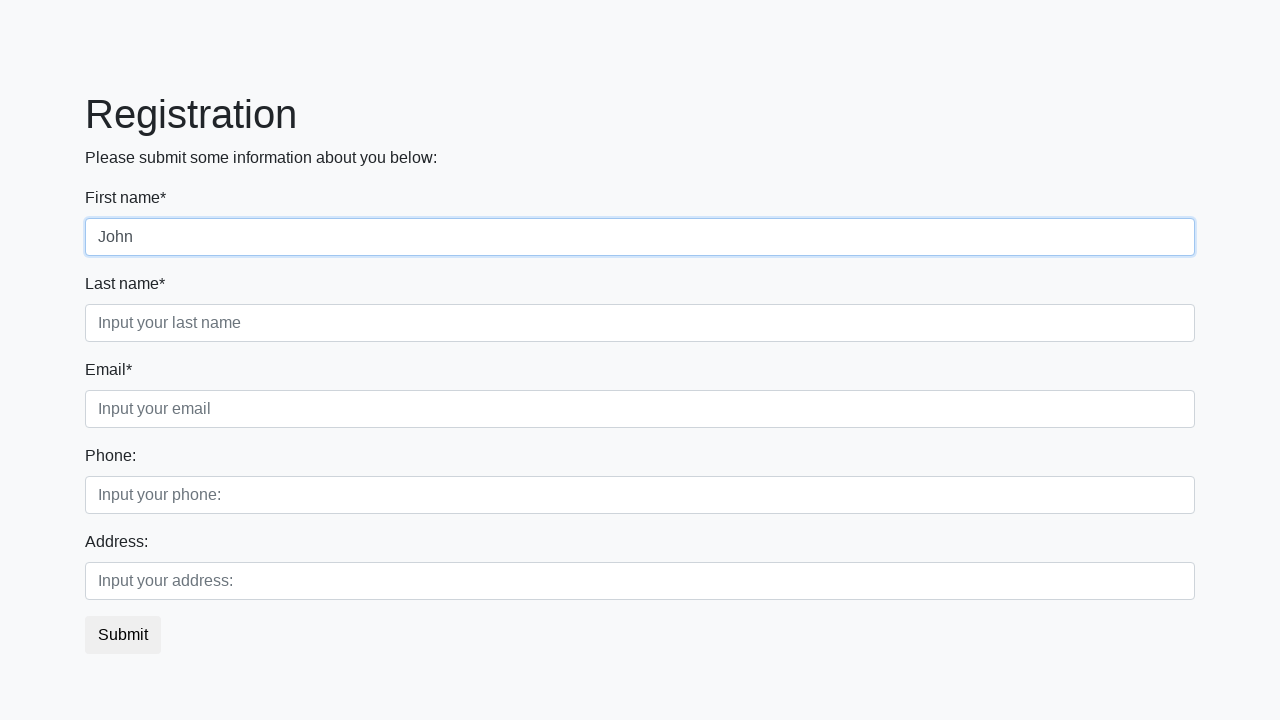

Filled last name field with 'Smith' on .first_block .second
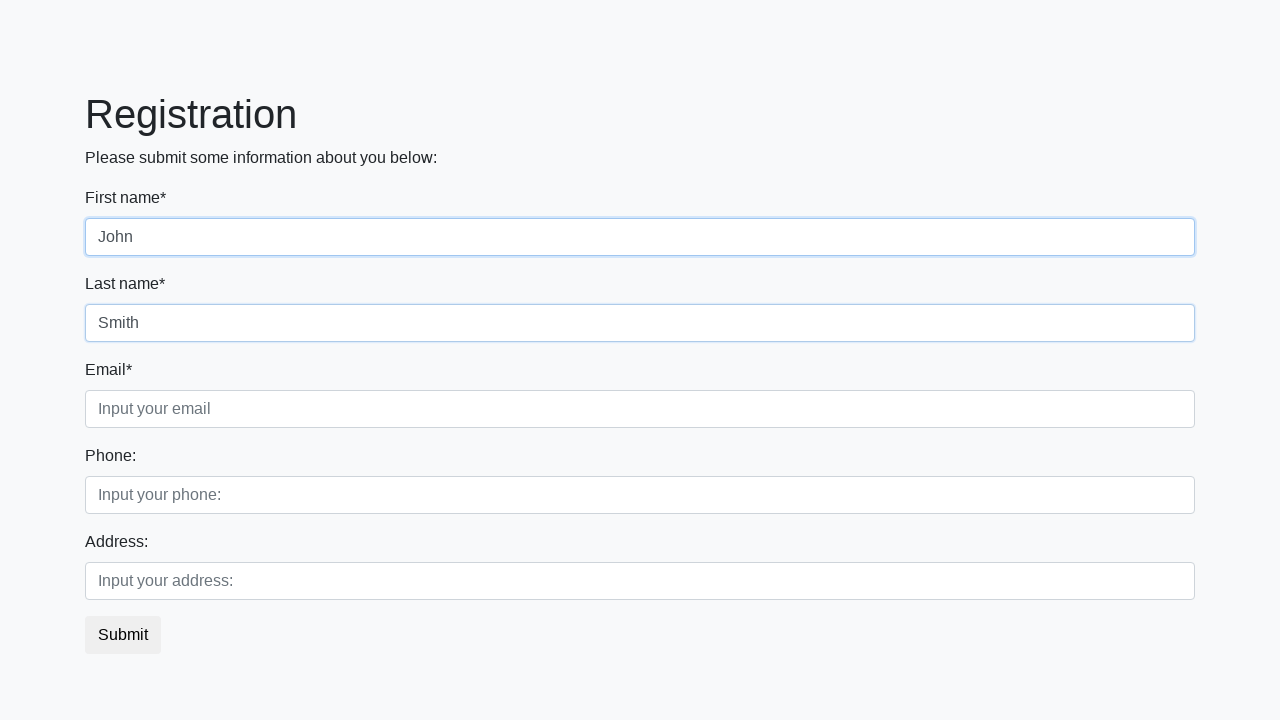

Filled email field with 'john.smith@example.com' on .first_block .third
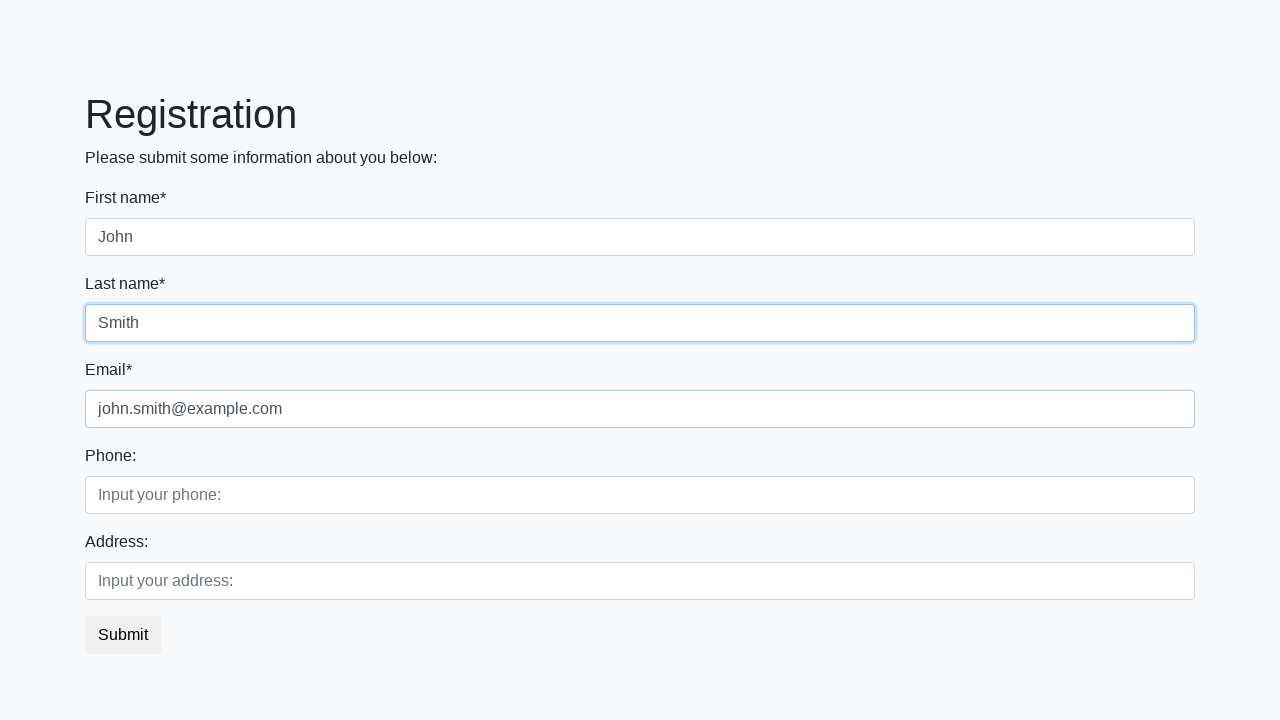

Filled phone field with '+1234567890' on .second_block .first
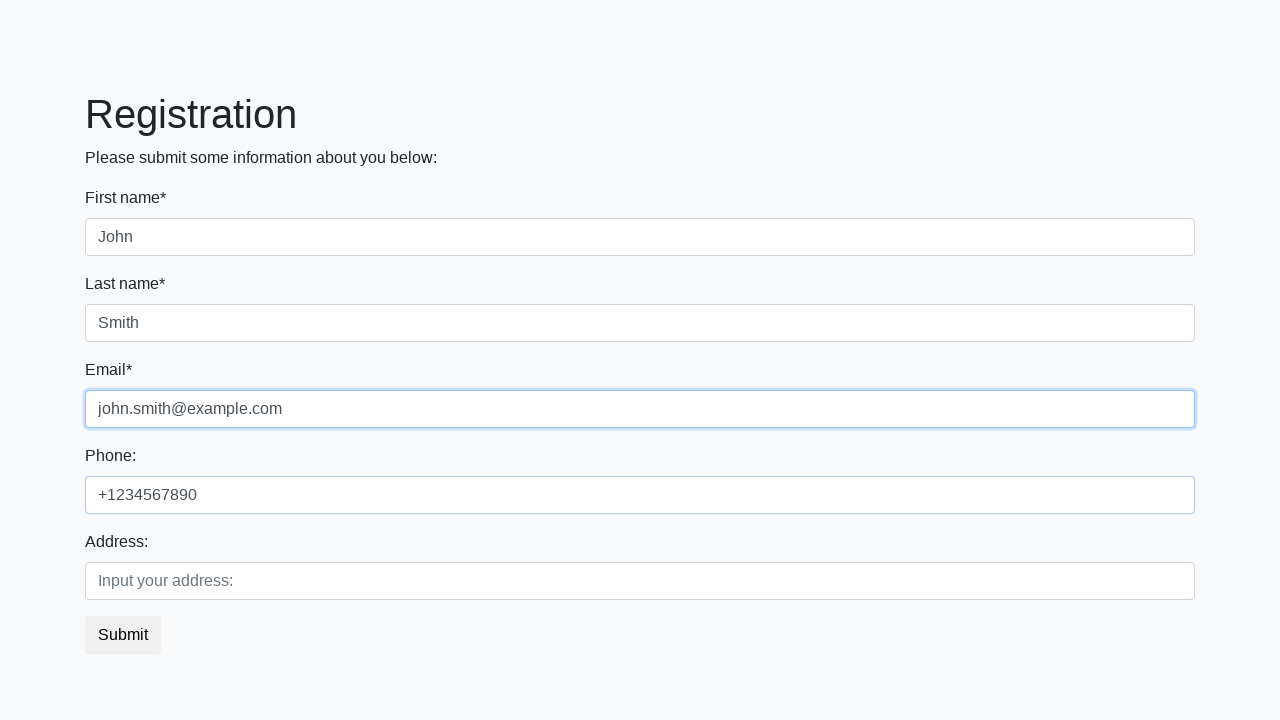

Filled address field with '123 Main Street, New York' on .second_block .second
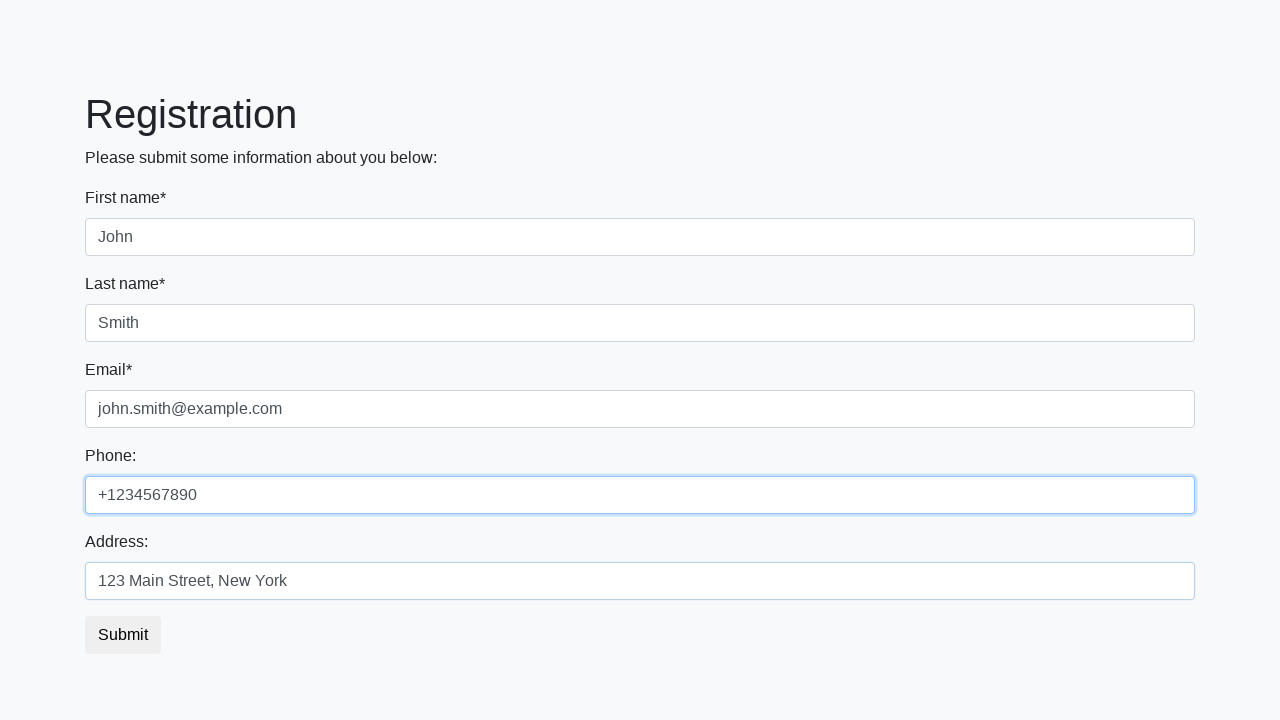

Clicked submit button to register at (123, 635) on button.btn
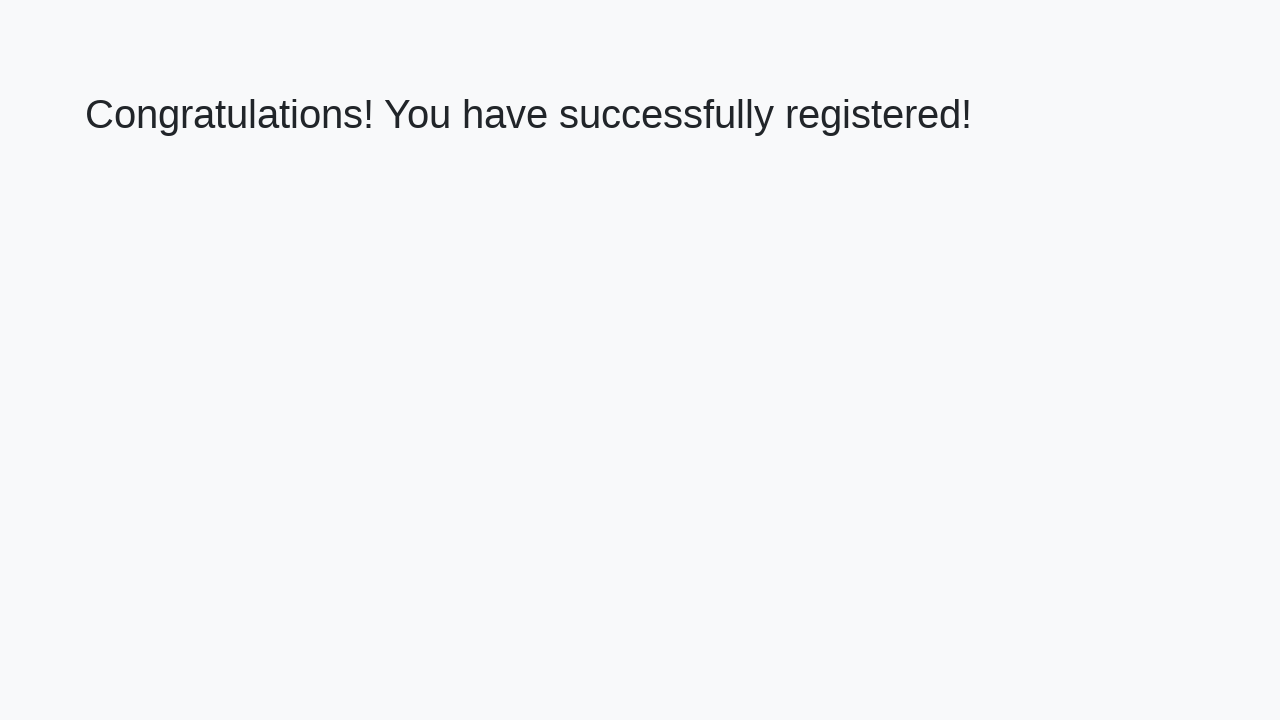

Success message appeared on registration confirmation page
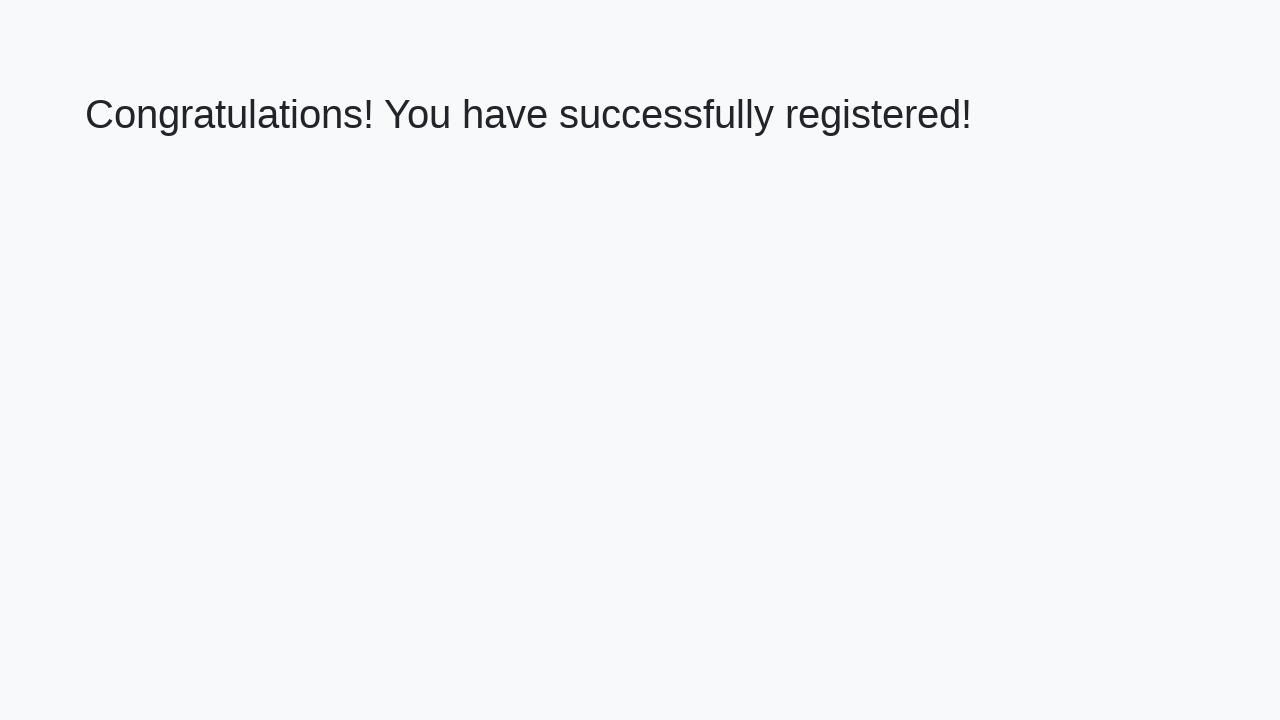

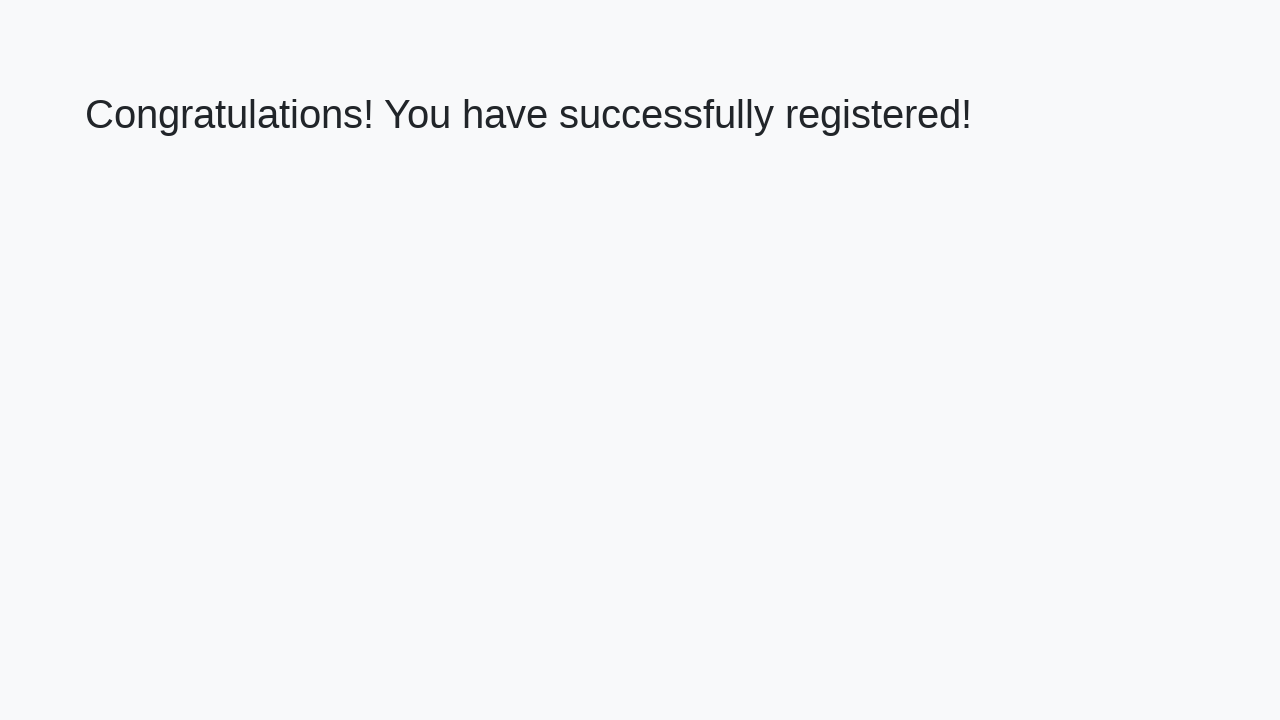